Navigates to the WebdriverIO test page and verifies that the page title is "WebdriverJS Testpage"

Starting URL: http://guinea-pig.webdriver.io

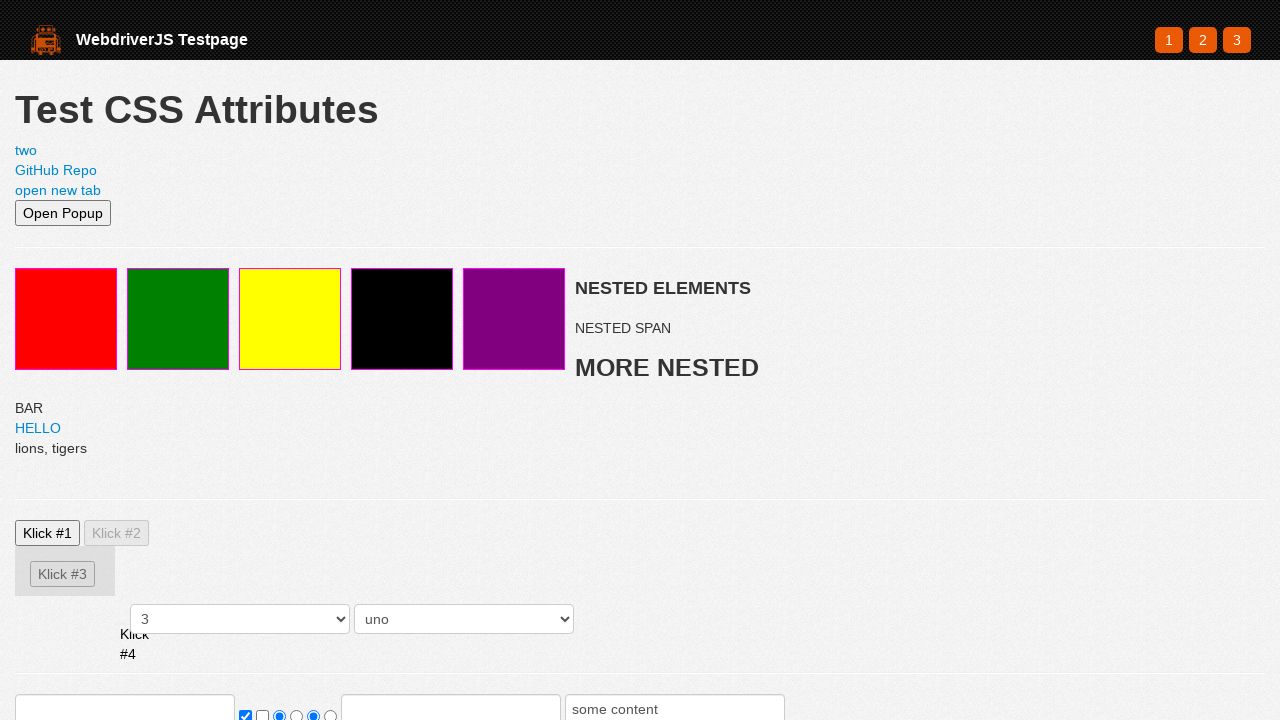

Navigated to WebdriverIO test page at http://guinea-pig.webdriver.io
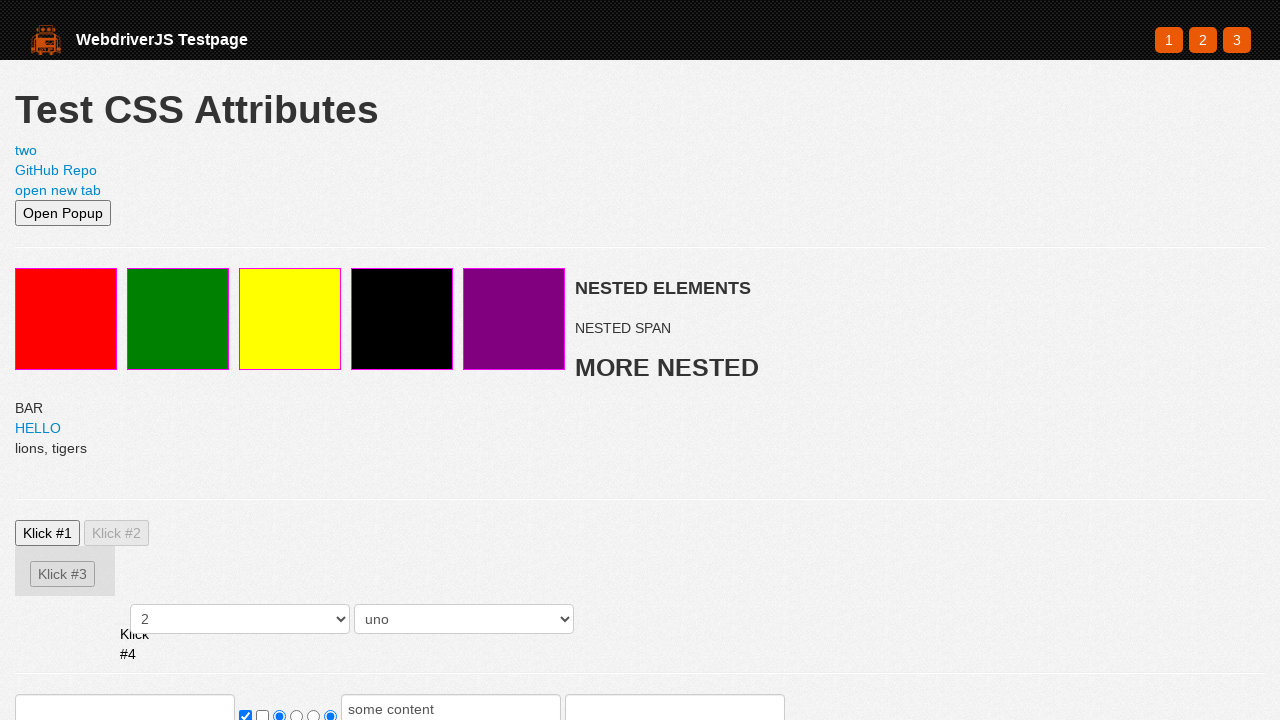

Verified page title is 'WebdriverJS Testpage'
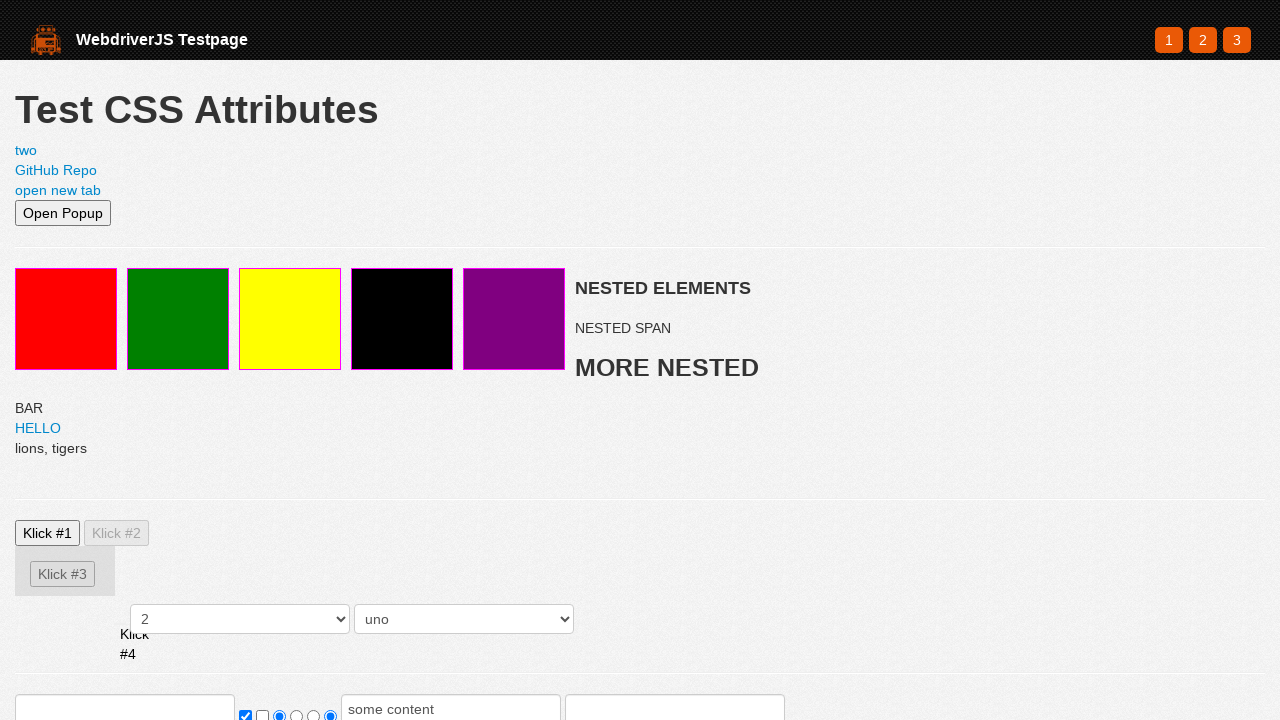

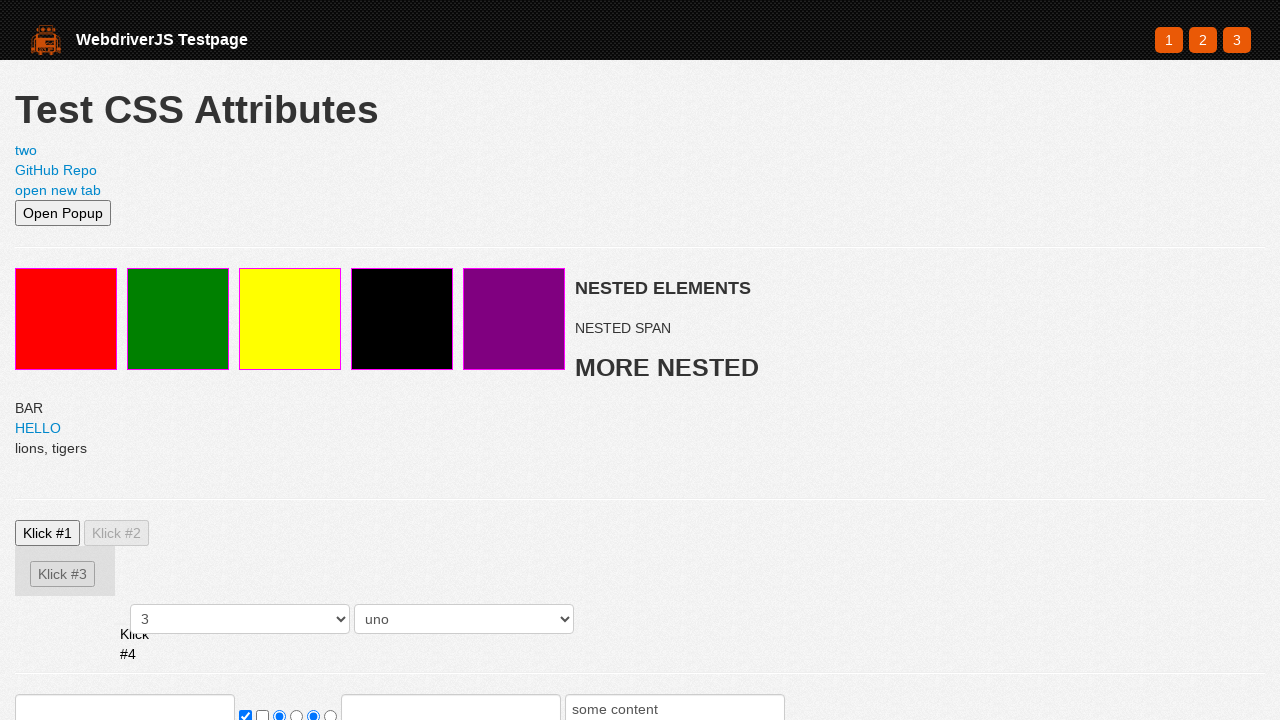